Tests alert handling functionality by clicking a button to trigger an alert and accepting it

Starting URL: https://demoqa.com/alerts

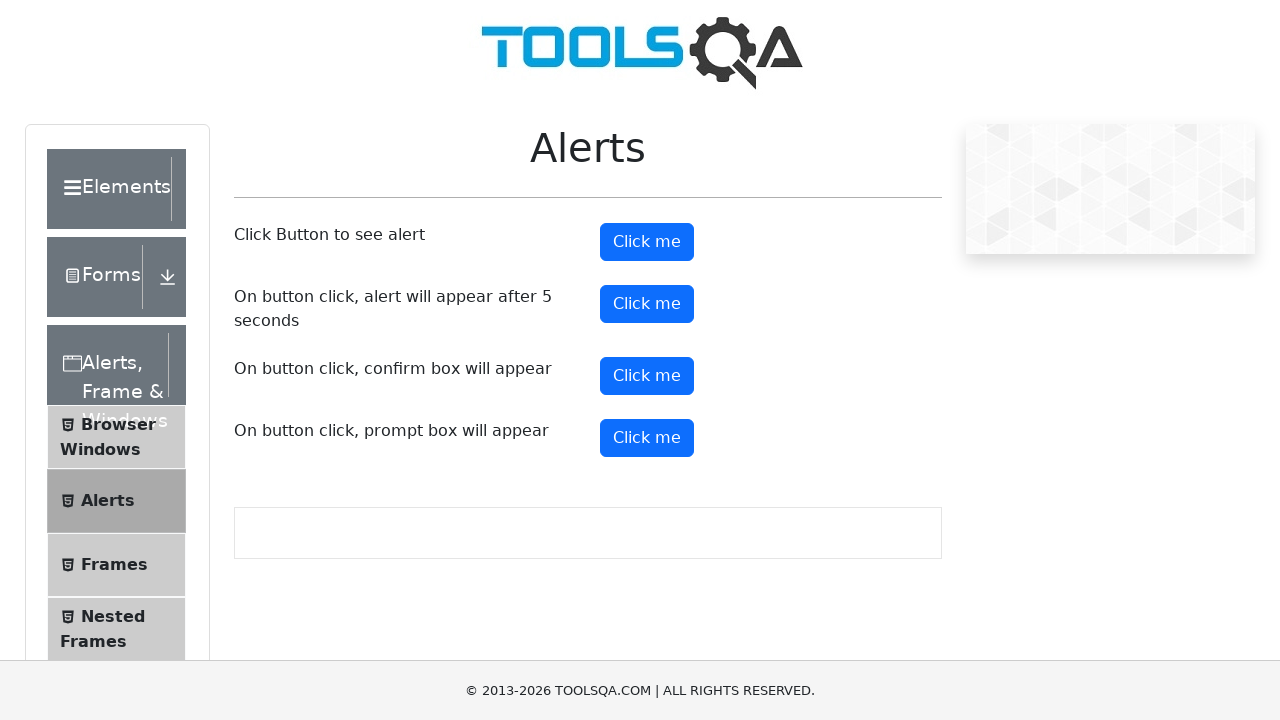

Set up dialog handler to accept alerts
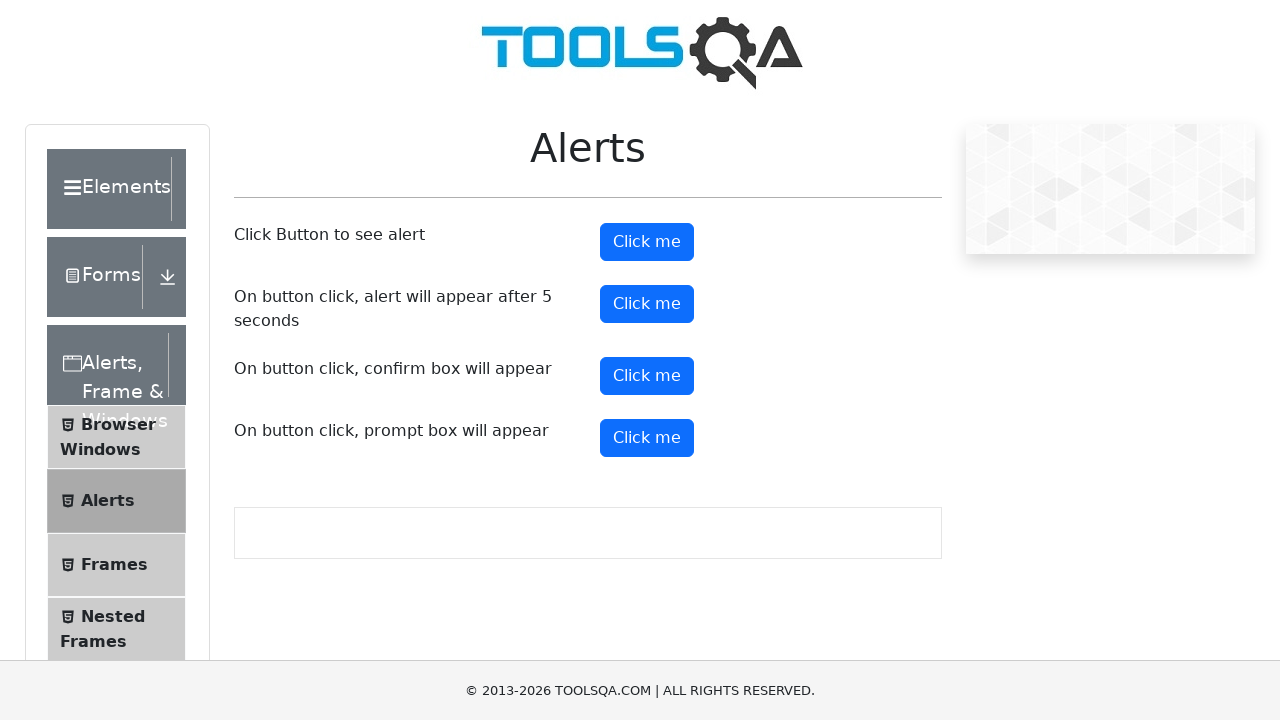

Clicked alert button to trigger alert at (647, 242) on #alertButton
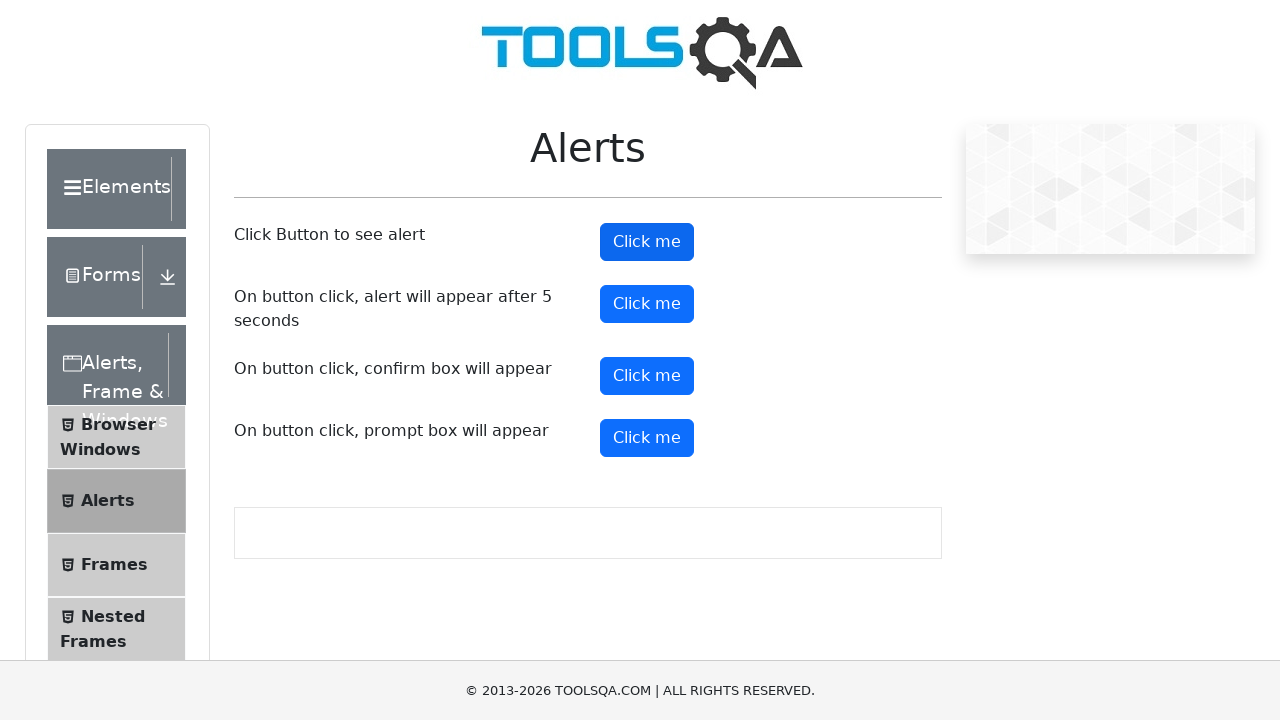

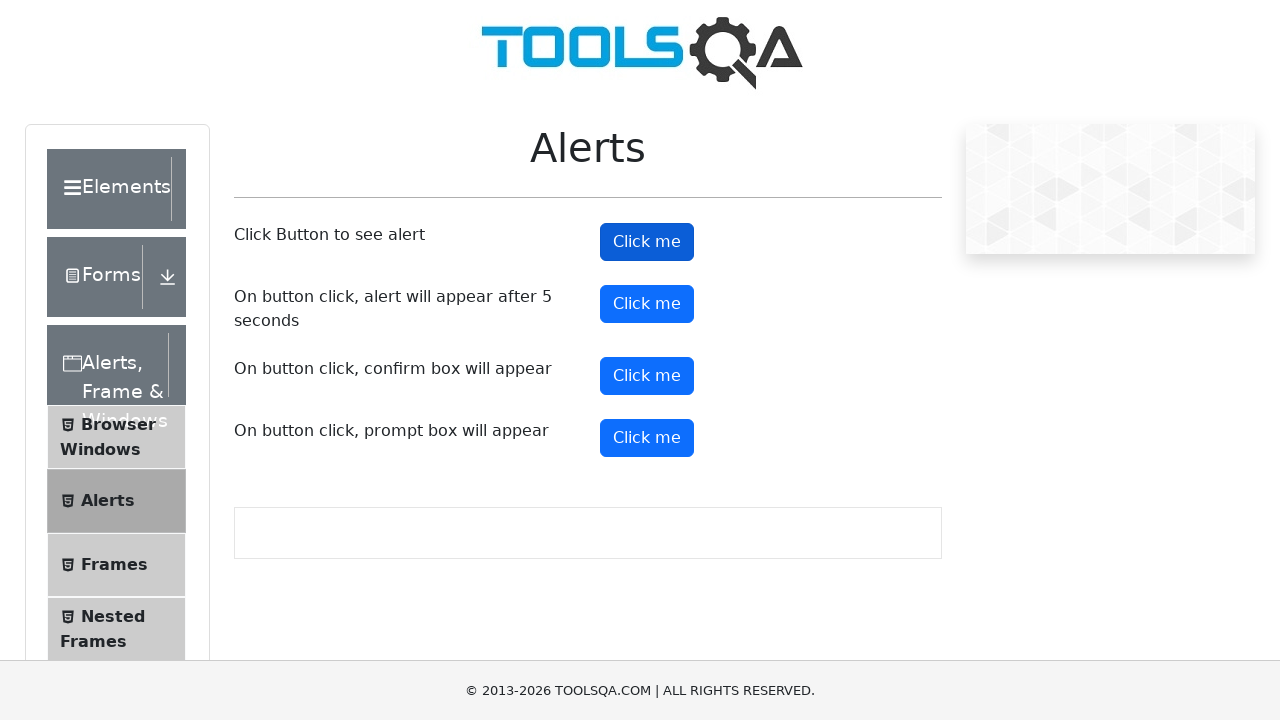